Navigates to the typos page on the-internet.herokuapp.com and locates a paragraph element to verify the page content loads correctly.

Starting URL: http://the-internet.herokuapp.com/typos

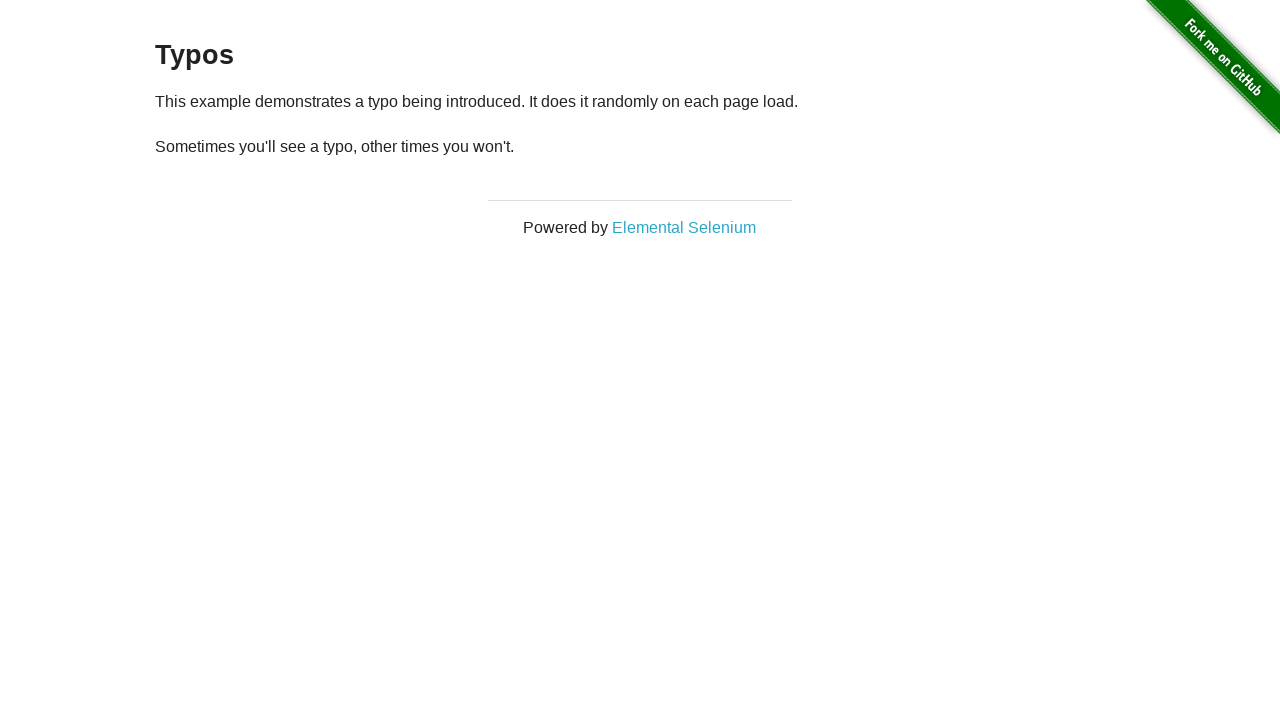

Navigated to the typos page
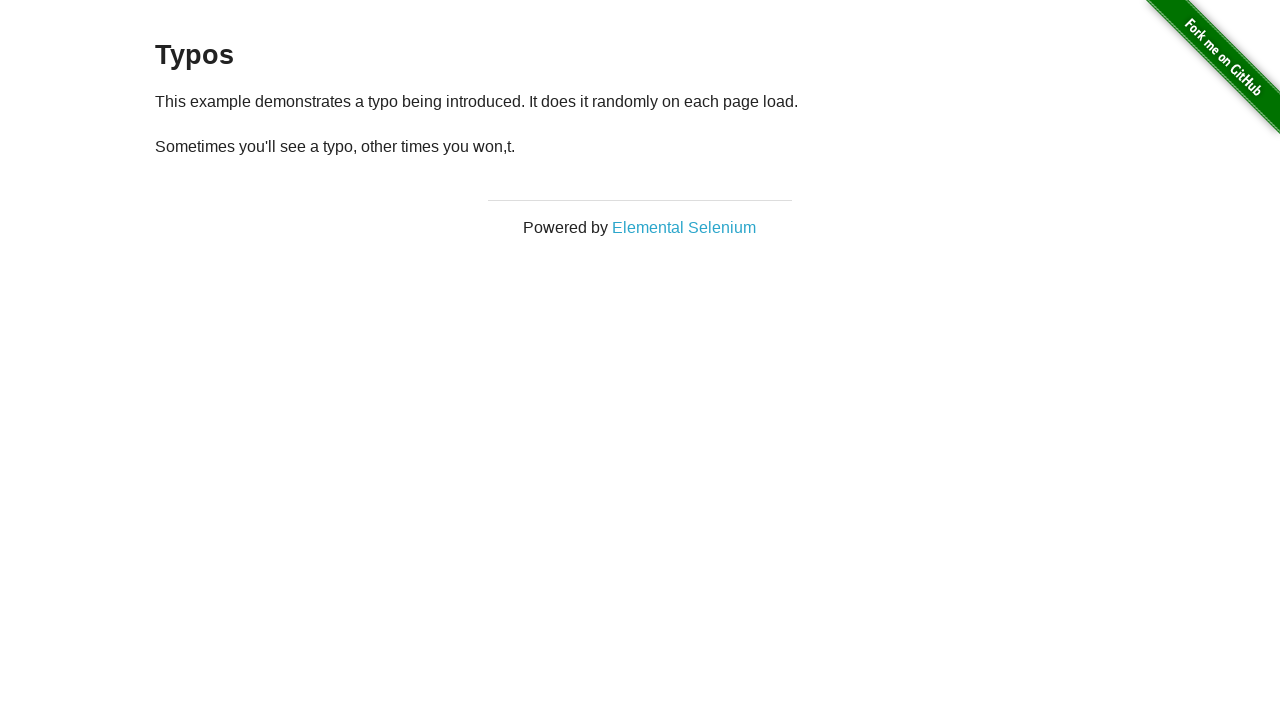

Paragraph element loaded on the page
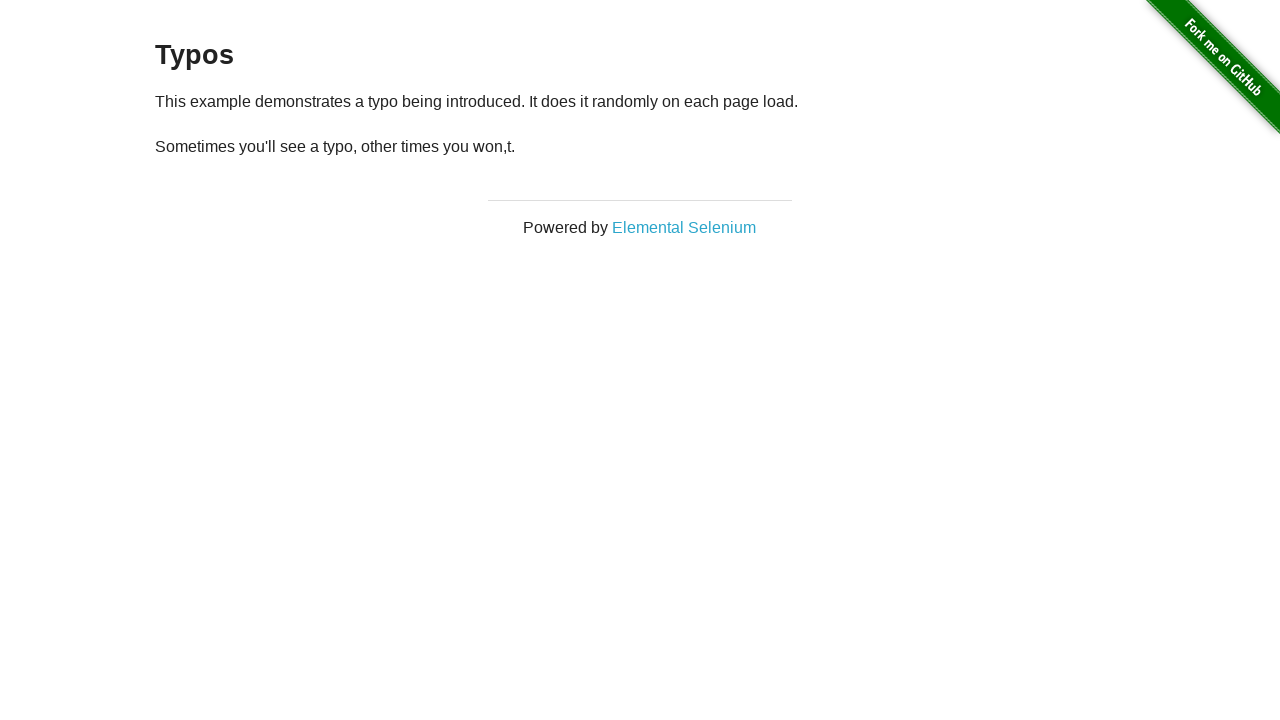

Located paragraph element to verify page content
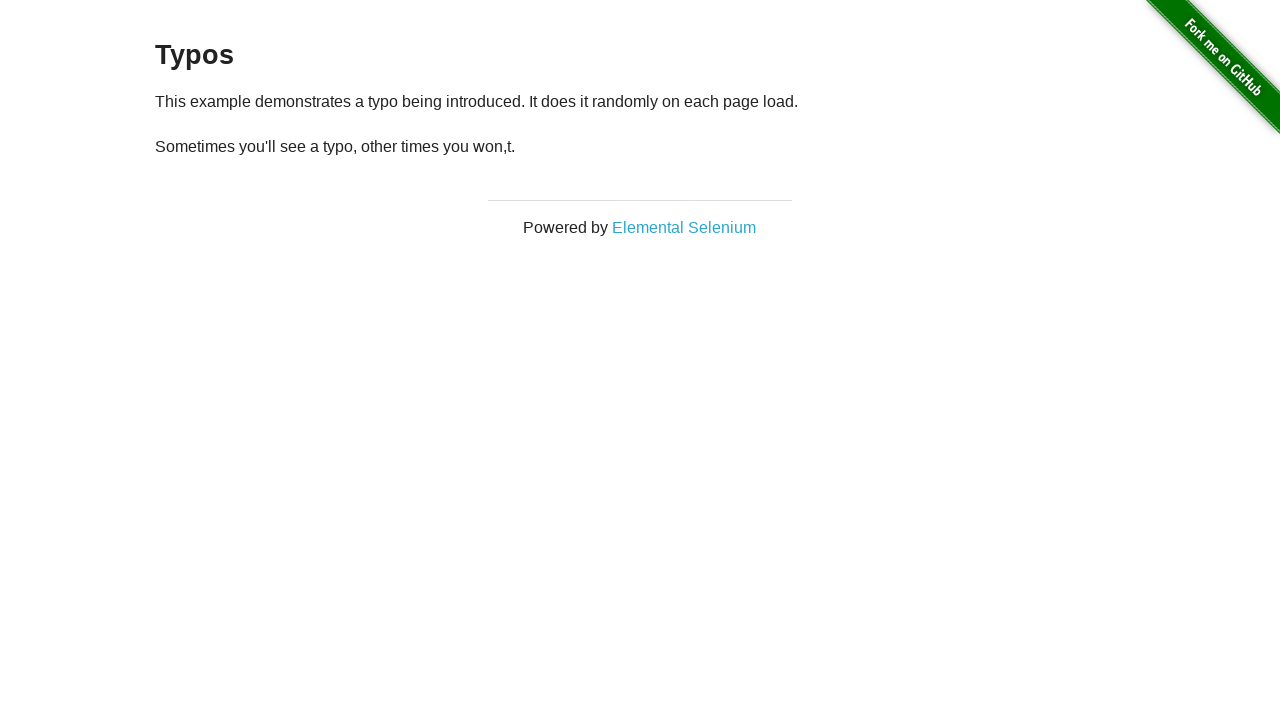

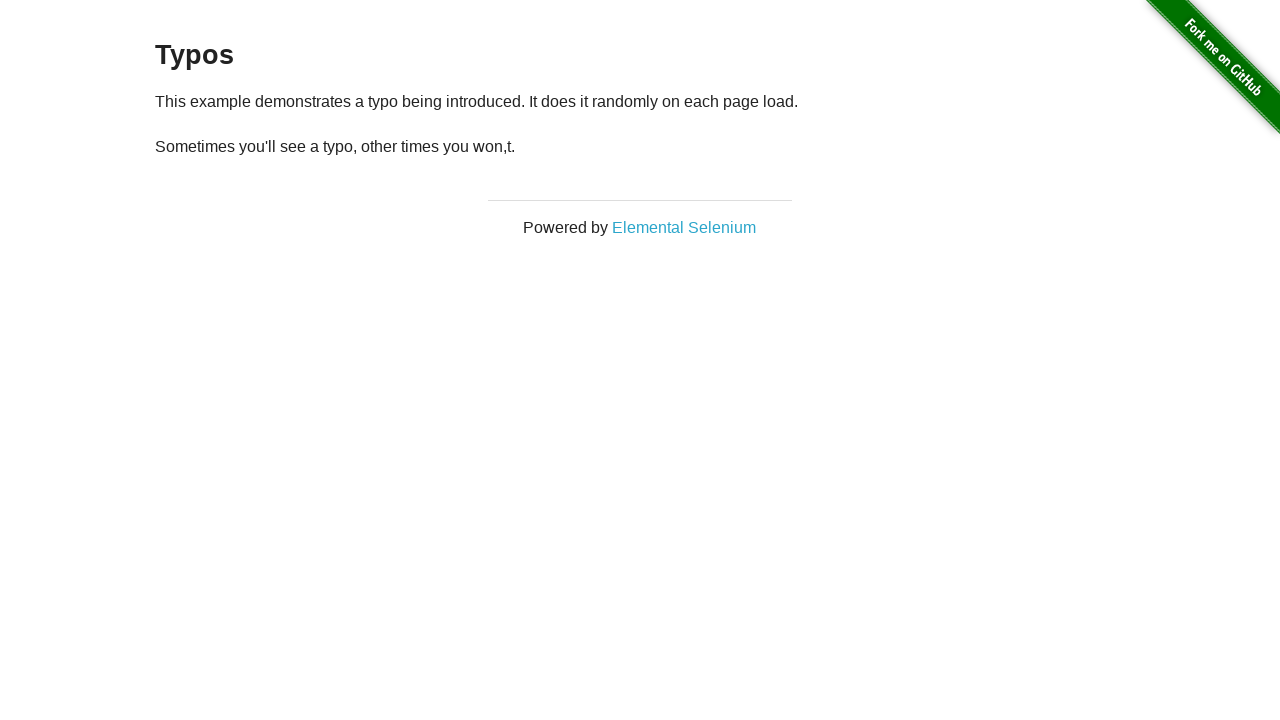